Tests text extraction from navigation elements and verifies search input functionality by filling a search field and checking its value and placeholder attribute

Starting URL: https://www.crowdfinder.be

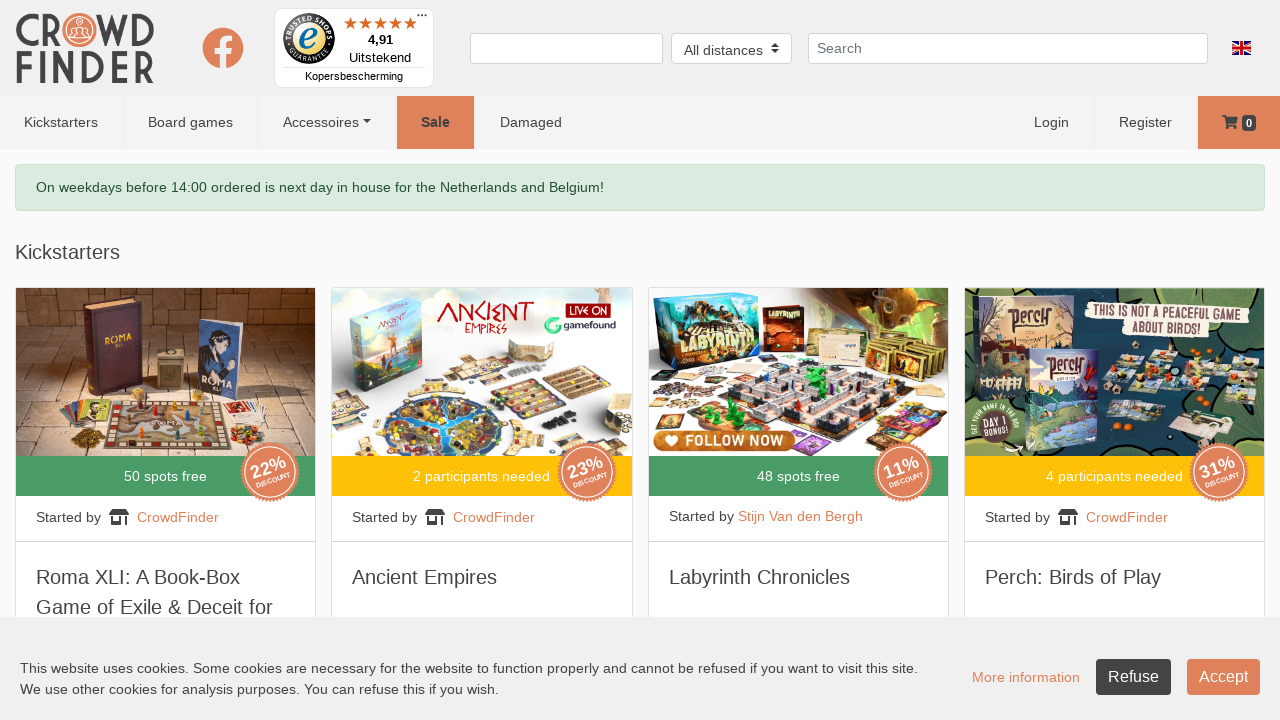

Located search textbox by role and name
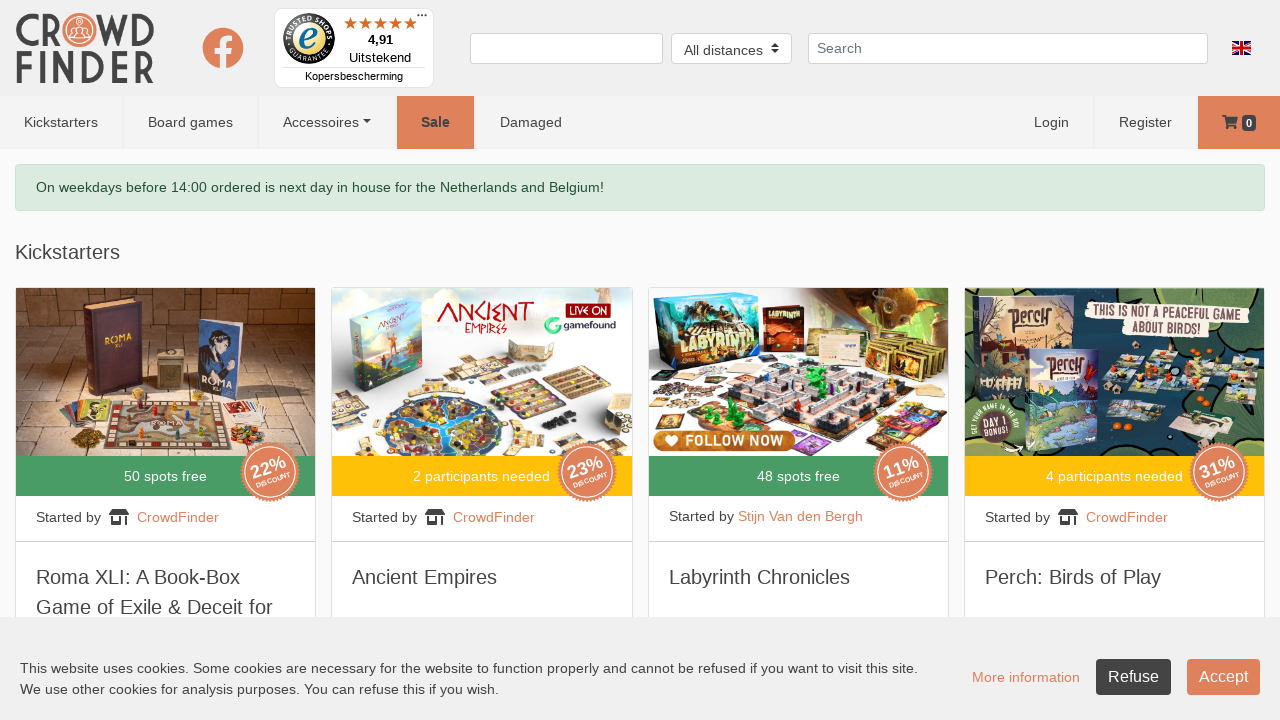

Filled search field with 'Final Girl' on internal:role=textbox[name="Search"i]
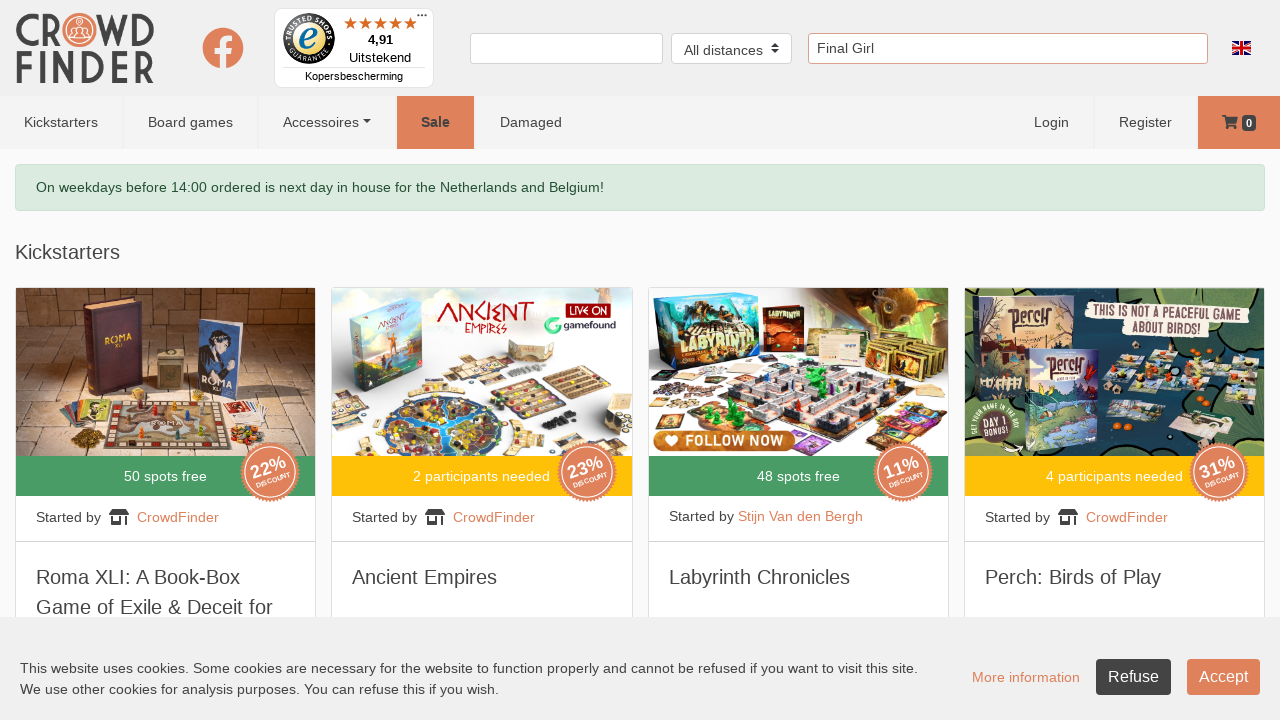

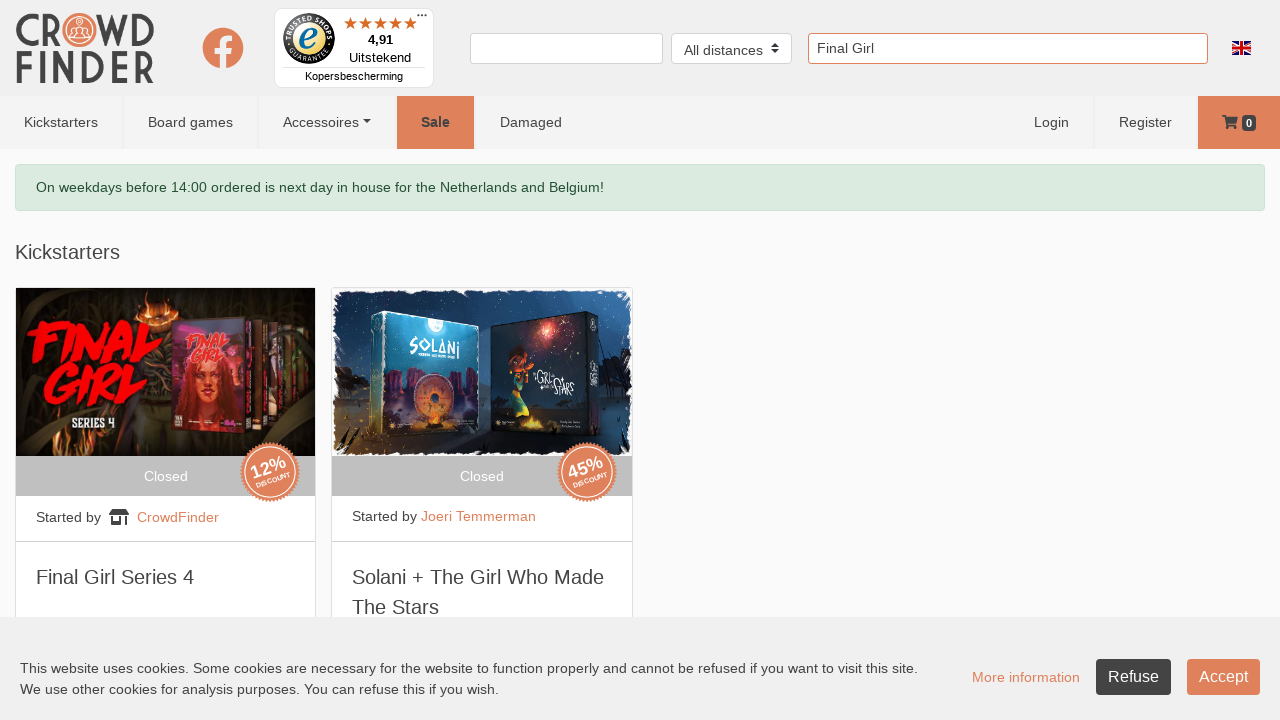